Tests a practice form by filling out personal information fields including name, email, password, gender selection, date of birth, and submitting the form to verify successful submission.

Starting URL: https://rahulshettyacademy.com/angularpractice/

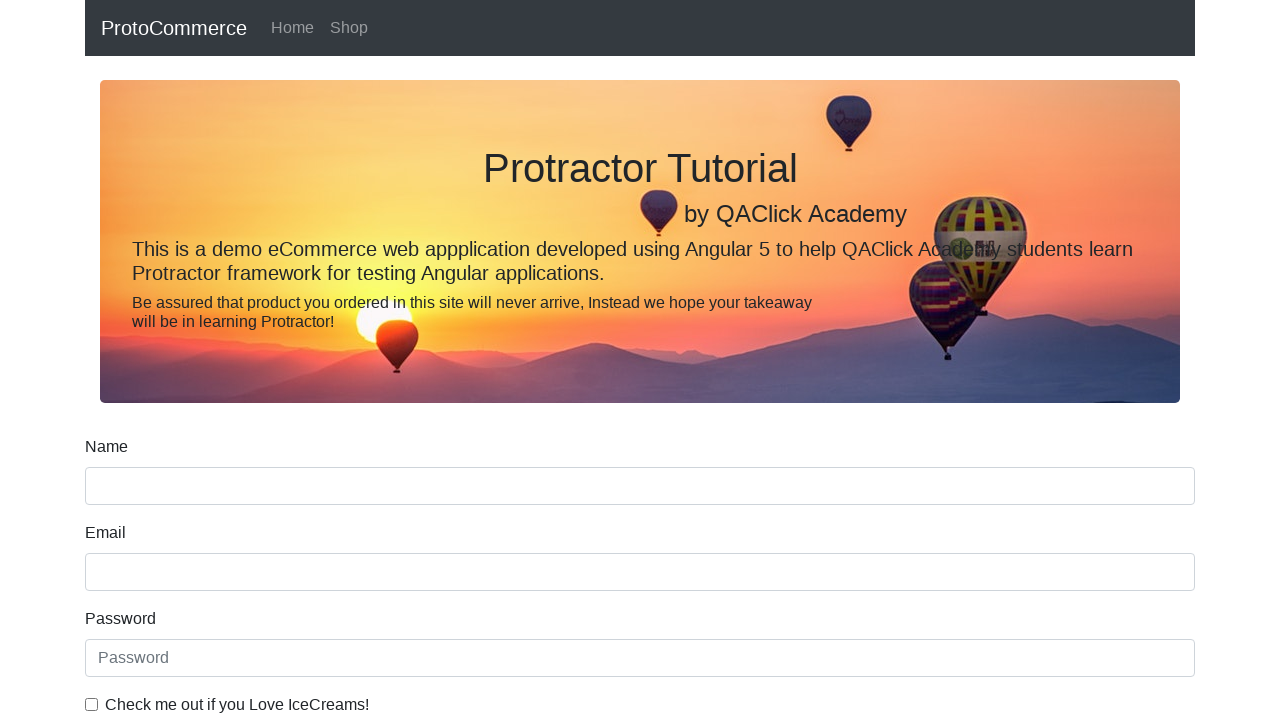

Filled name field with 'Admin_user' on input[name='name']
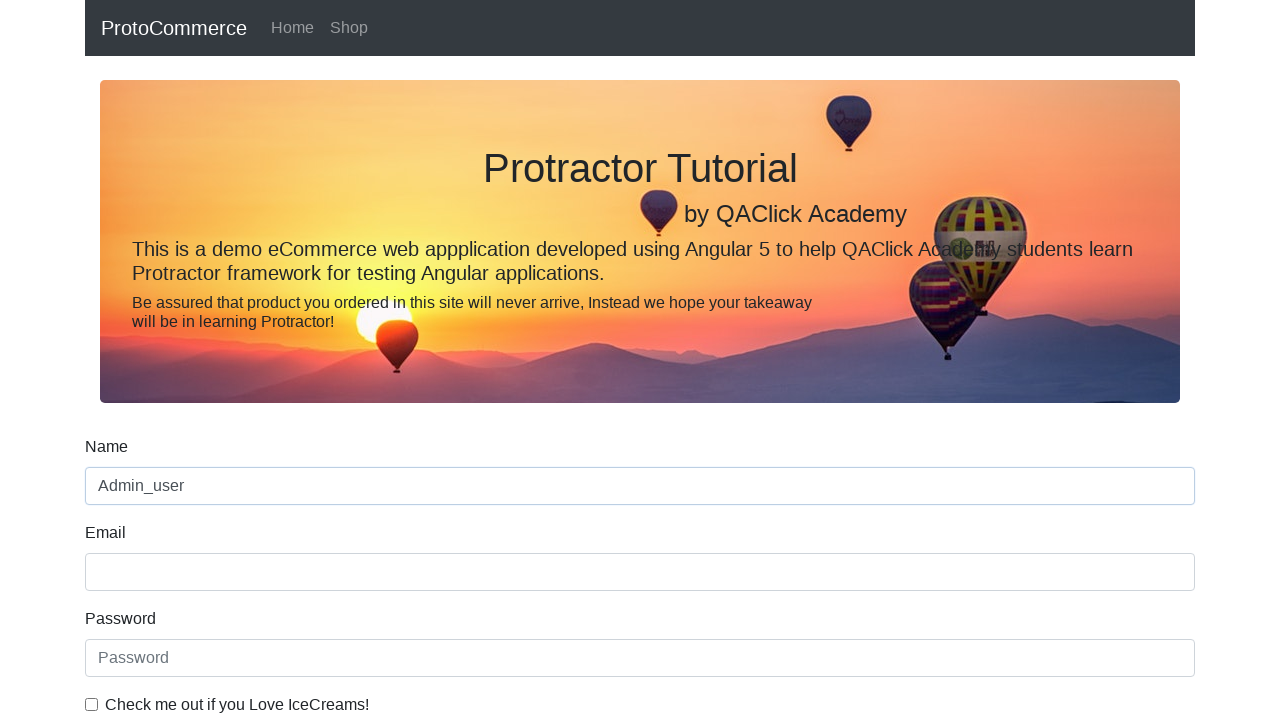

Filled email field with 'Adminuser@12345' on input[name='email']
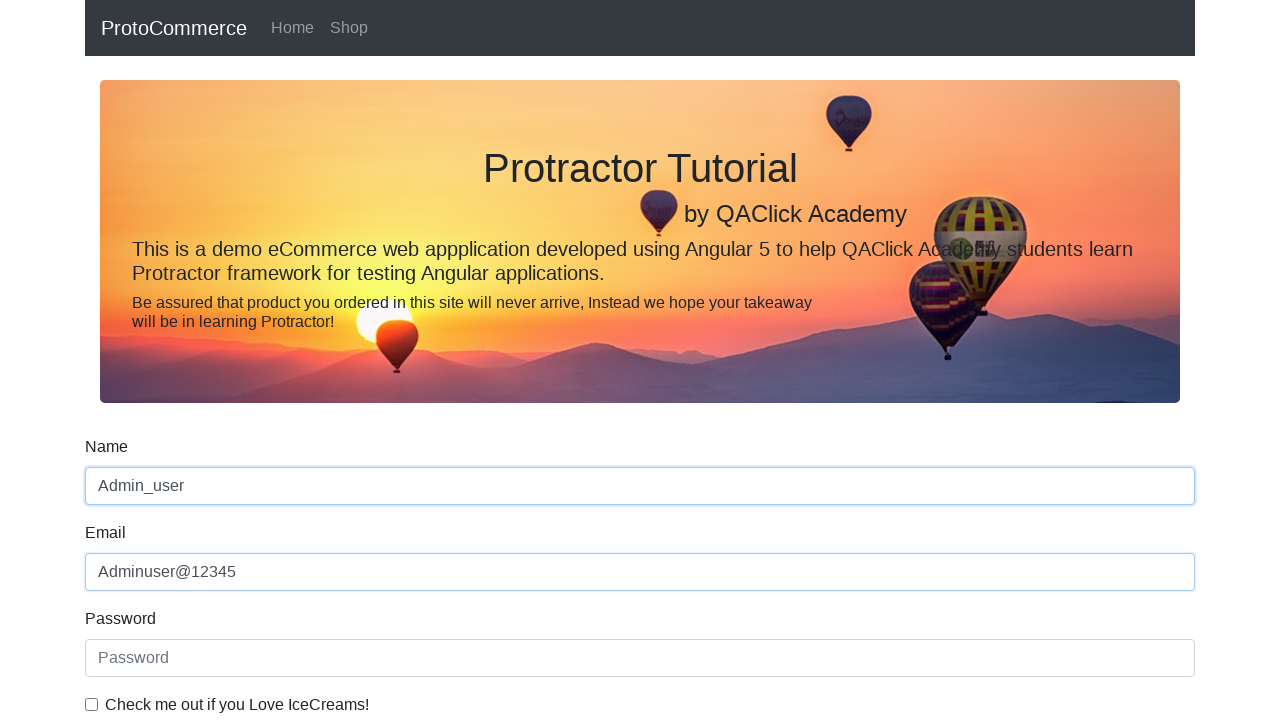

Filled password field with 'Hellocloud@123' on #exampleInputPassword1
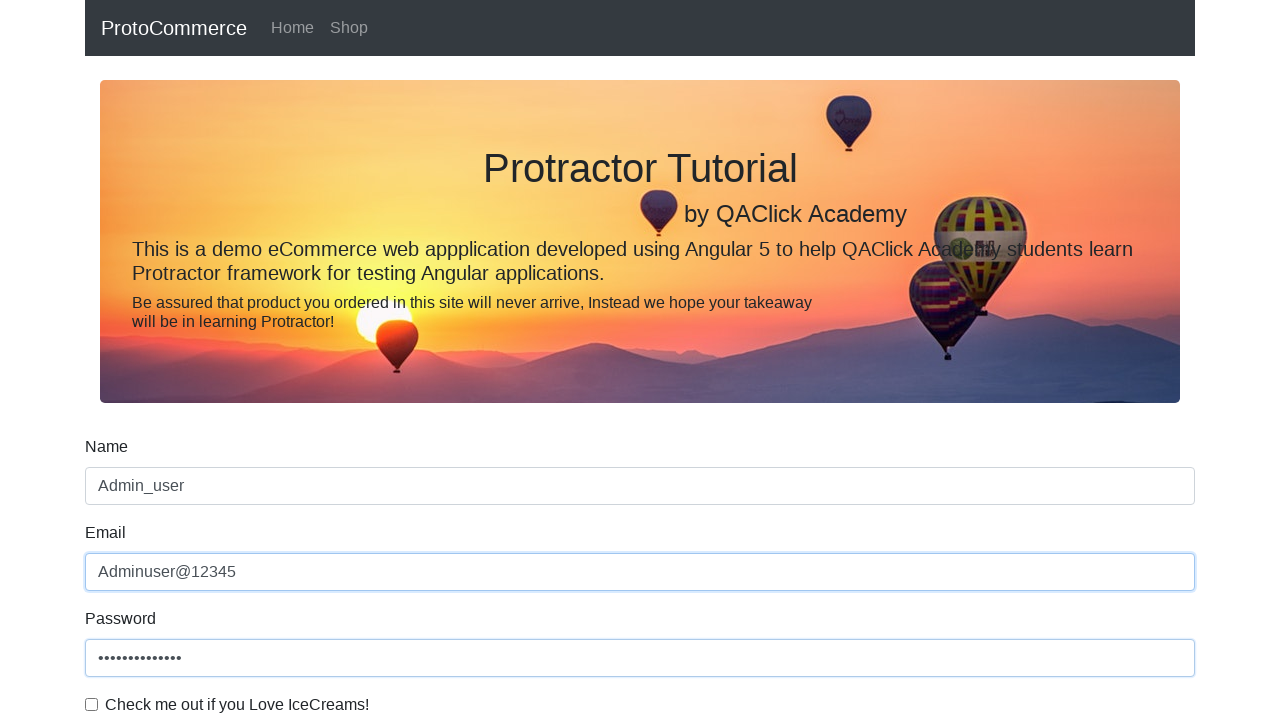

Checked the checkbox at (92, 704) on #exampleCheck1
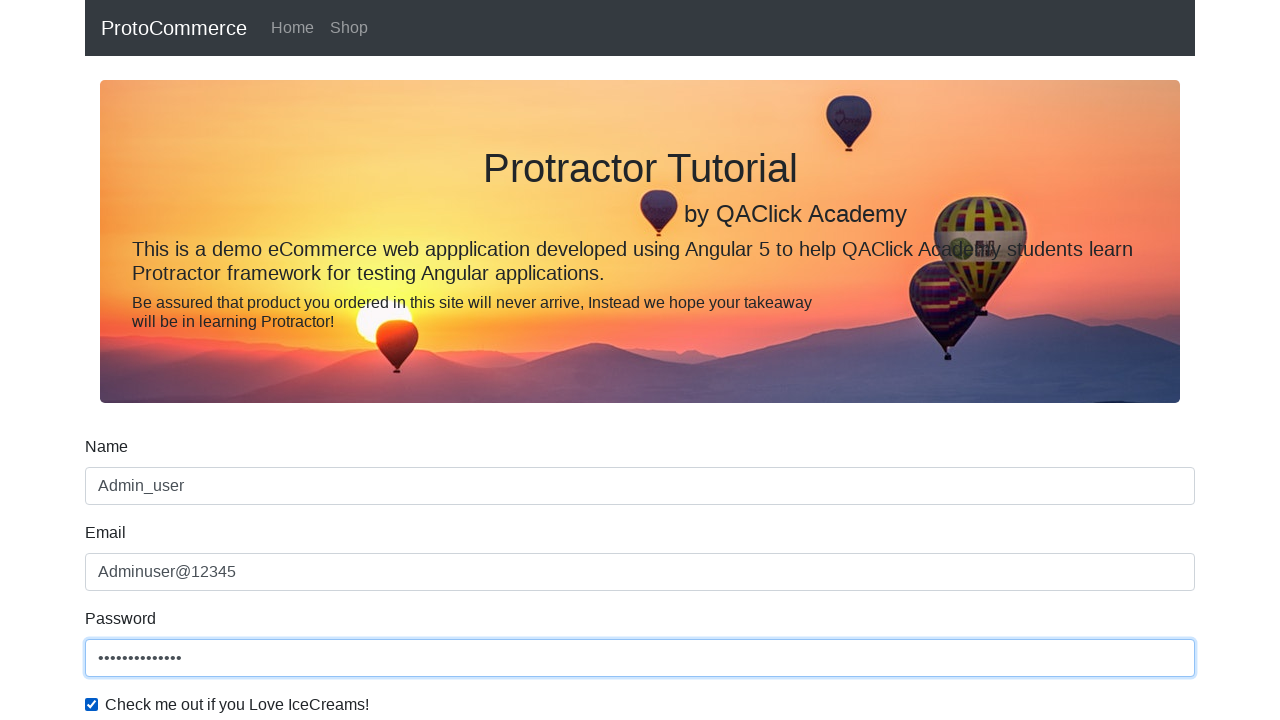

Selected 'Female' from gender dropdown on #exampleFormControlSelect1
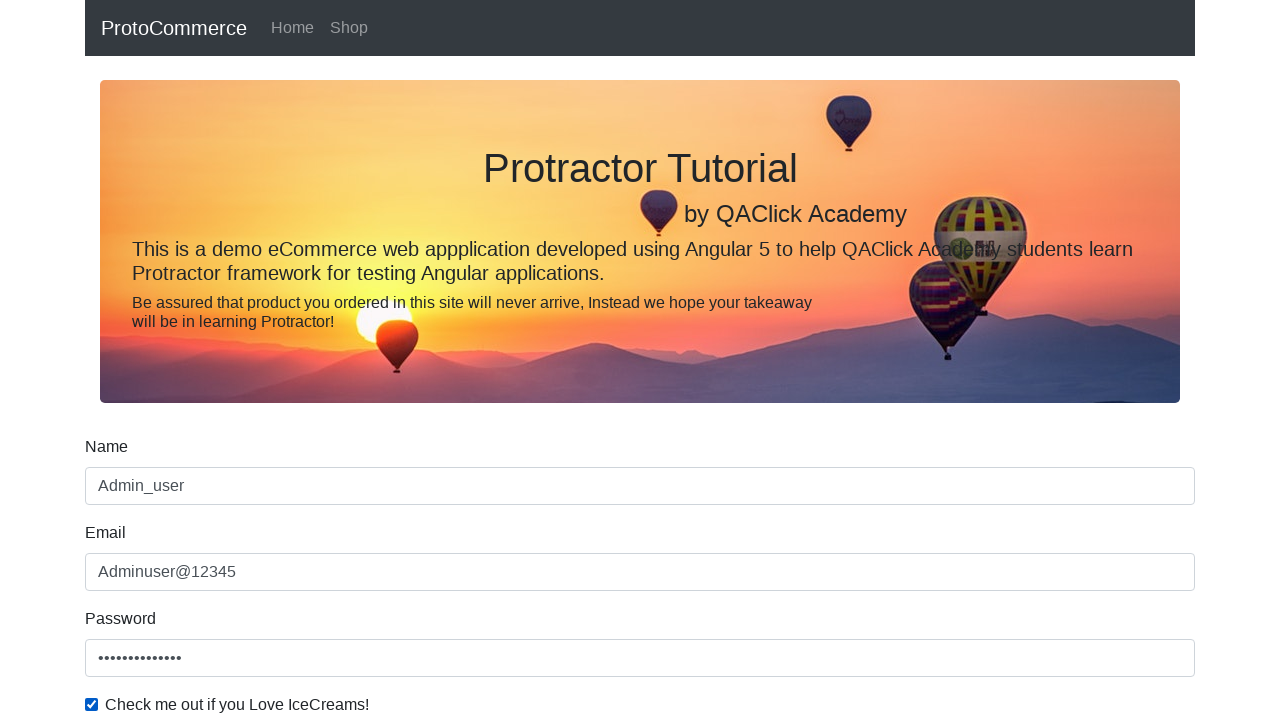

Selected employment status radio button at (326, 360) on #inlineRadio2
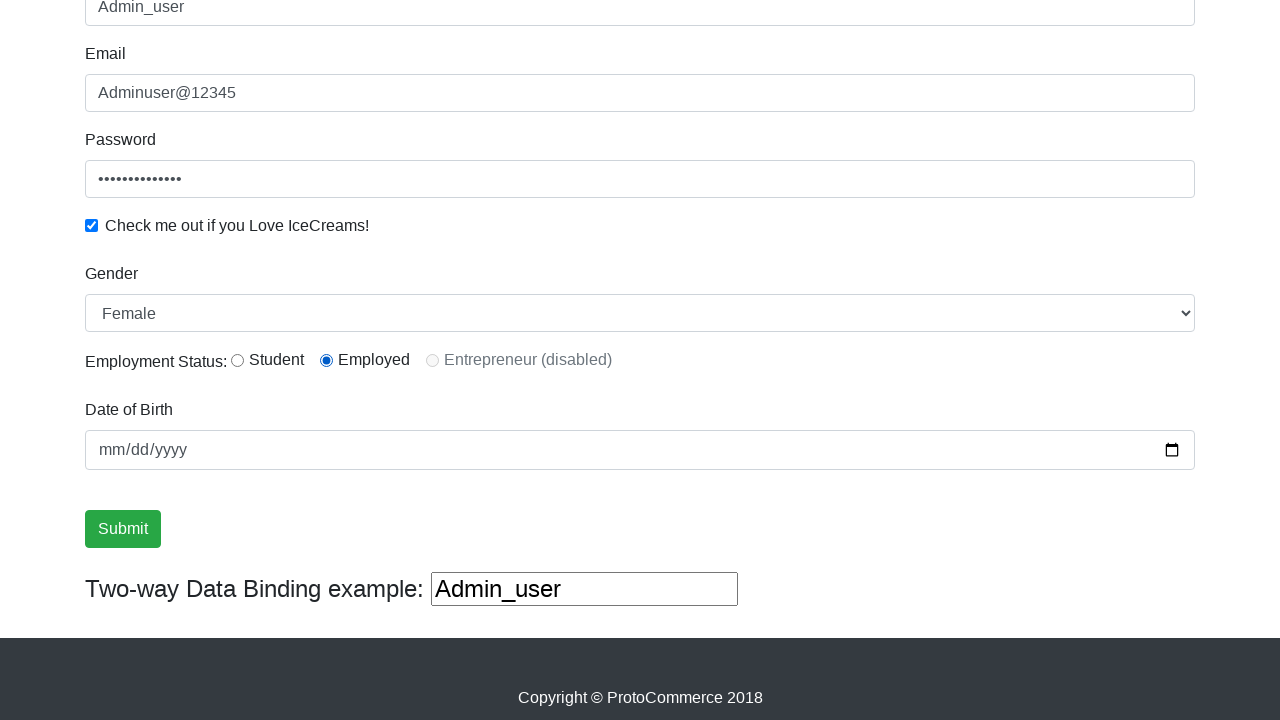

Filled date of birth field with '2024-12-15' on input[name='bday']
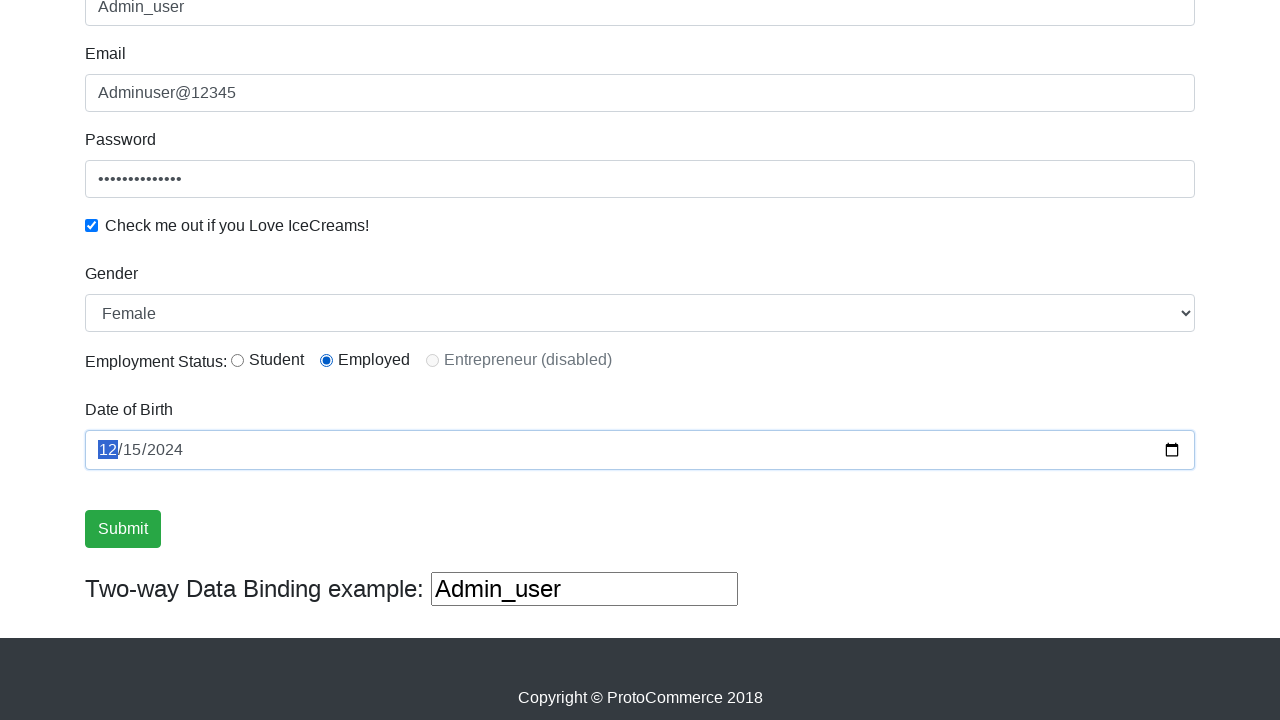

Clicked the submit button at (123, 529) on input[value='Submit']
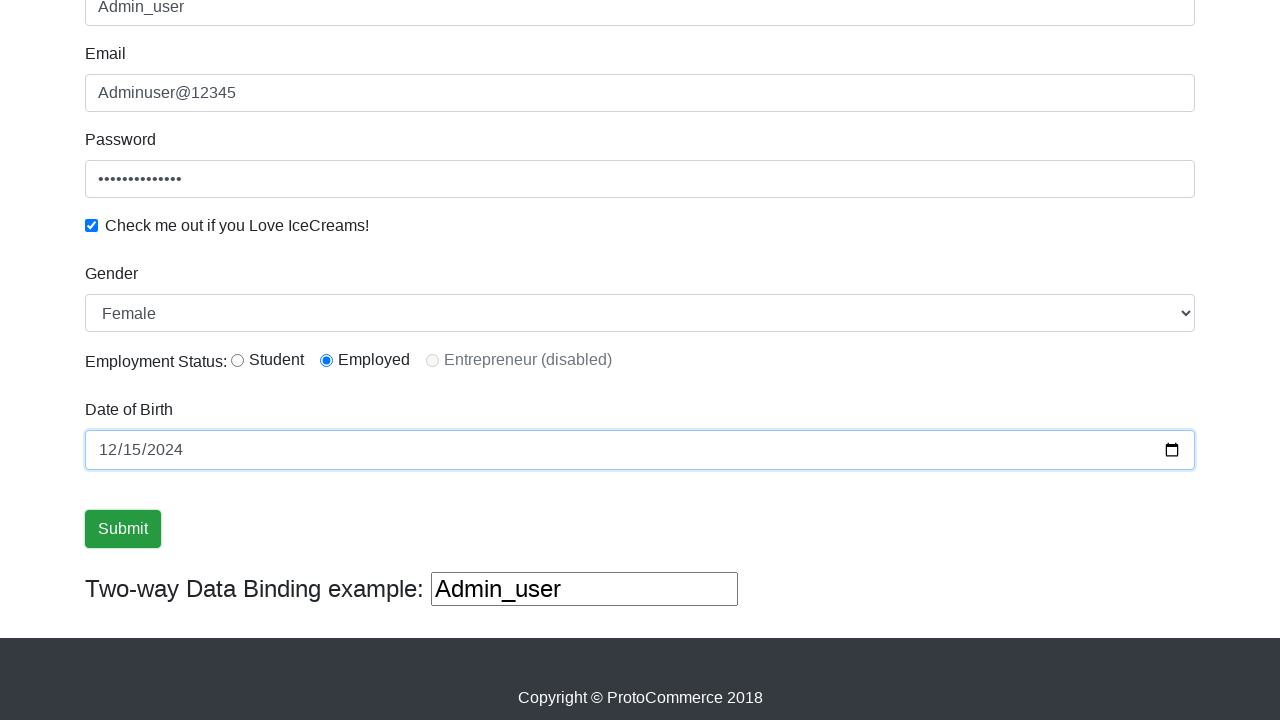

Success message appeared confirming form submission
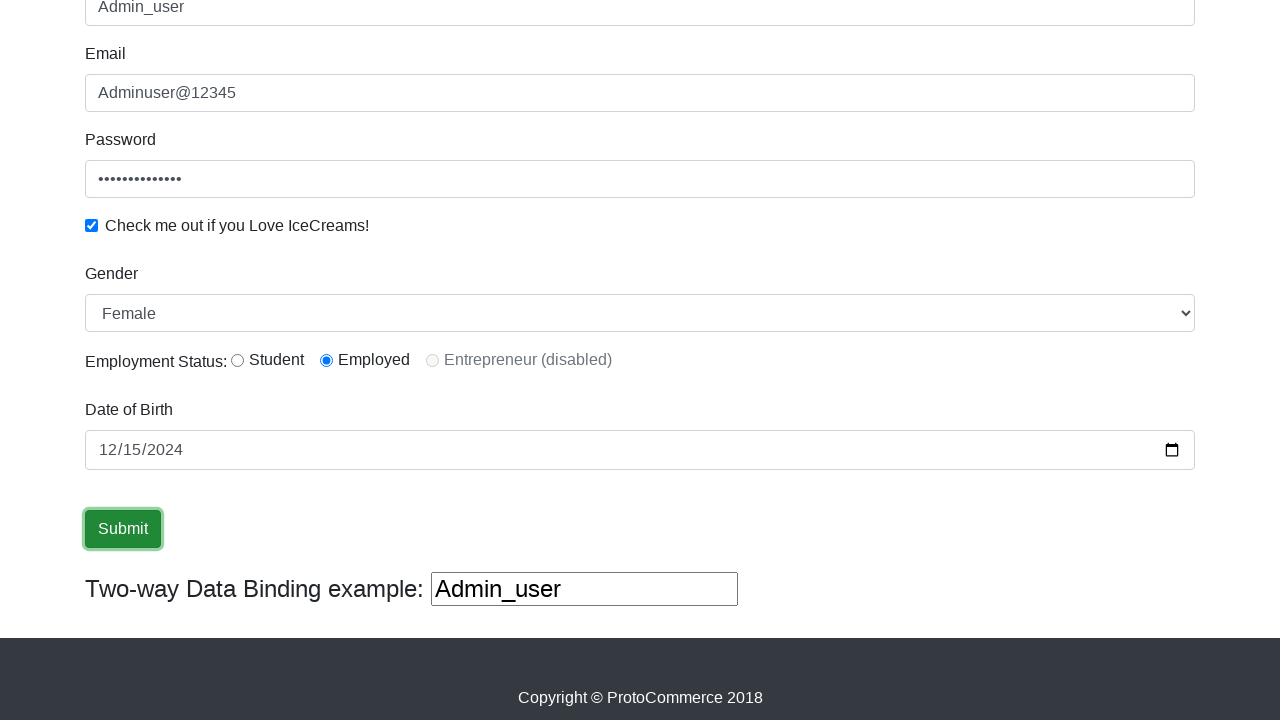

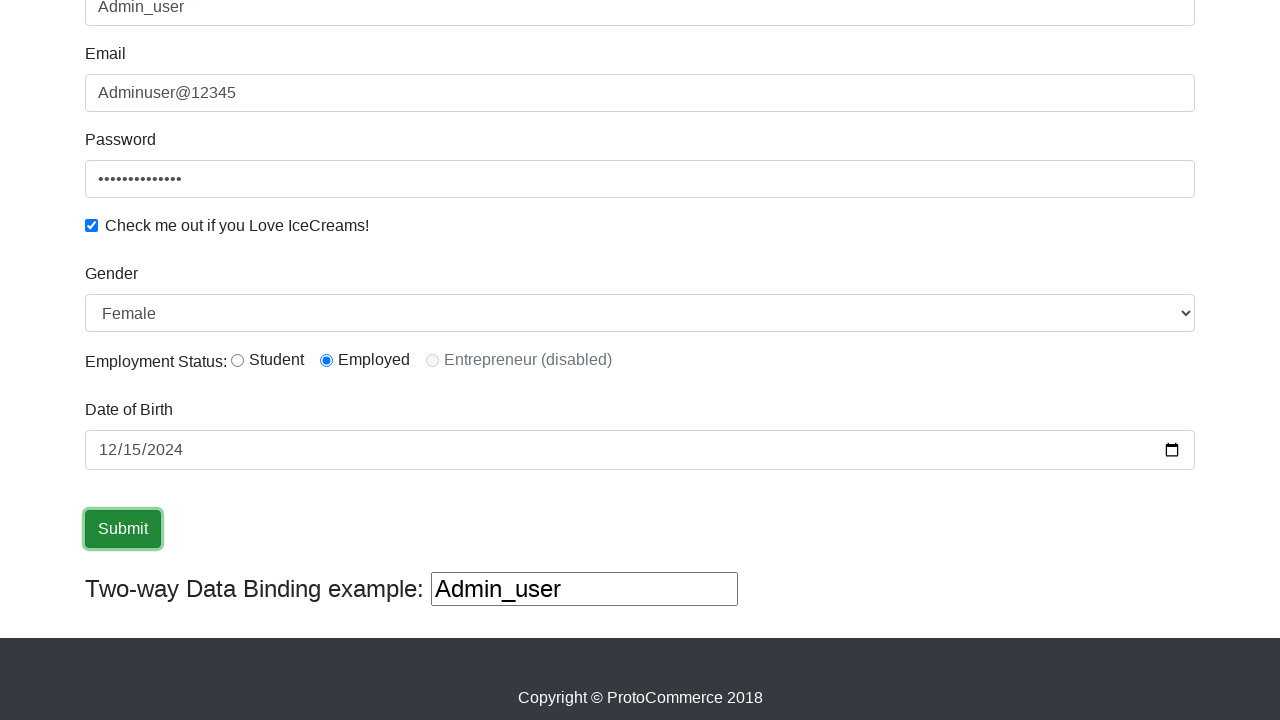